Demonstrates drag and drop functionality by dragging an element to a drop target

Starting URL: https://jqueryui.com/droppable/

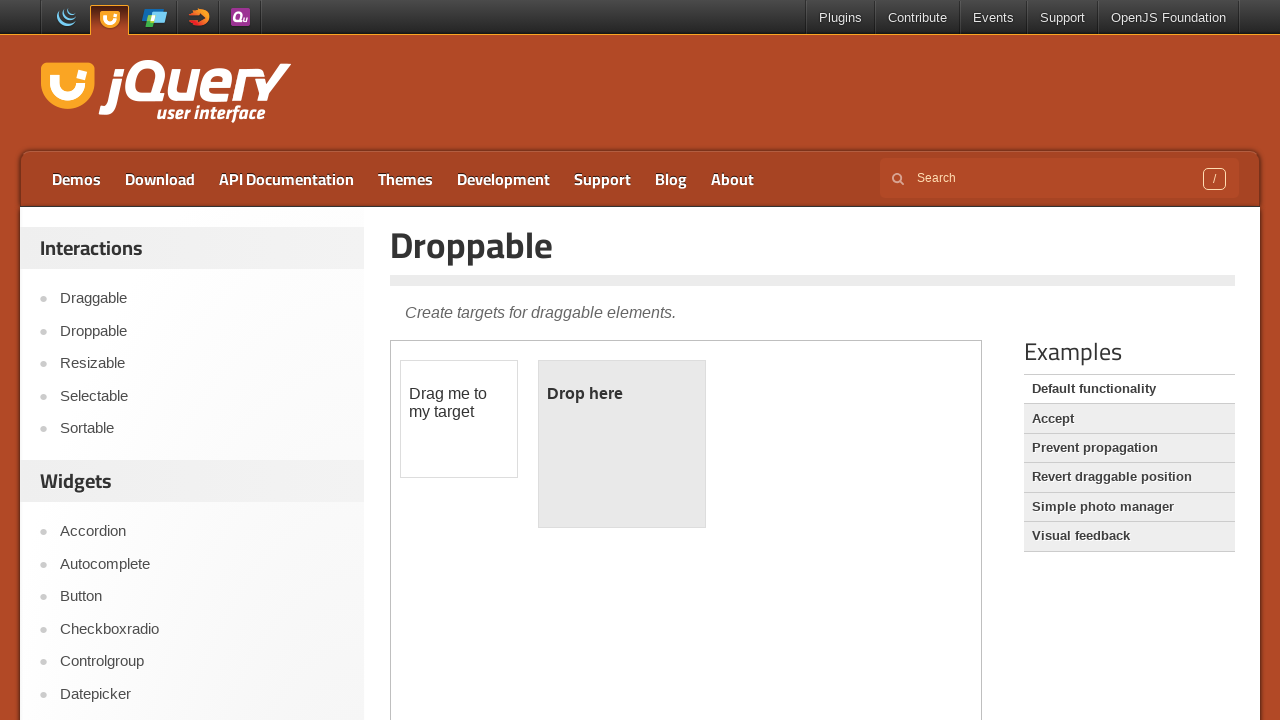

Located and switched to first iframe containing drag and drop demo
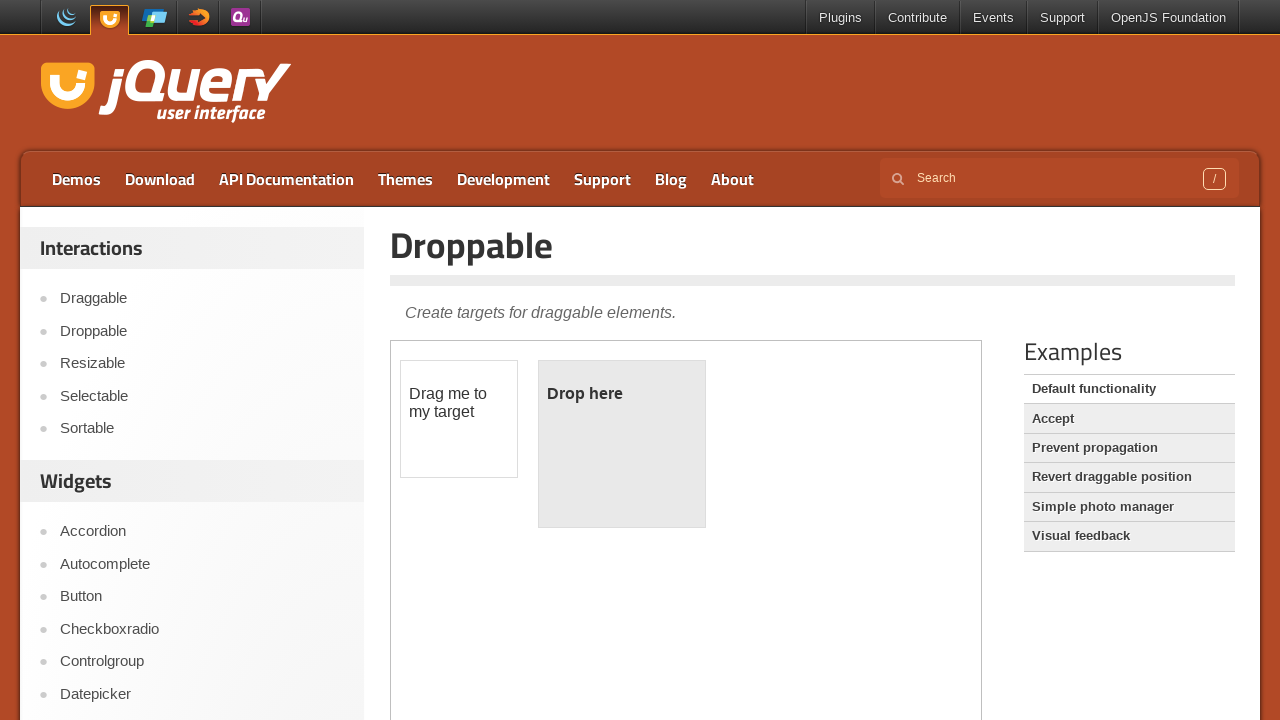

Located draggable element with text 'Drag me to my target'
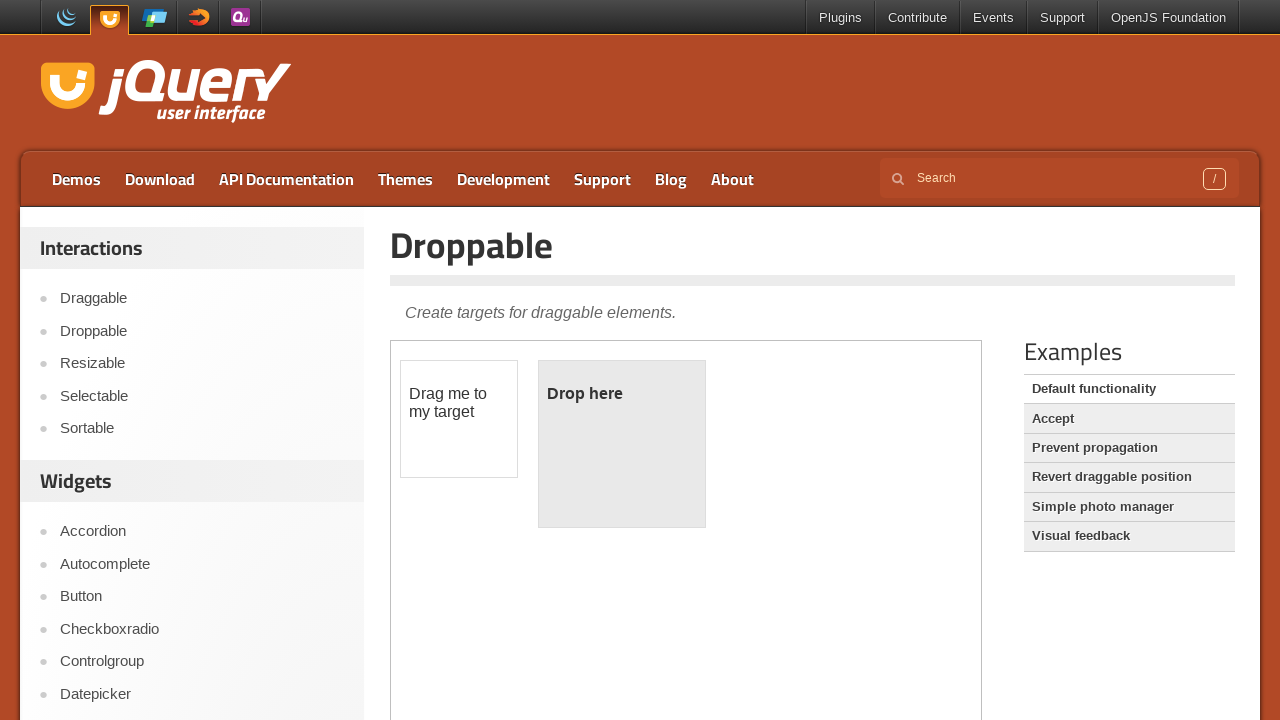

Located drop target element with text 'Drop here'
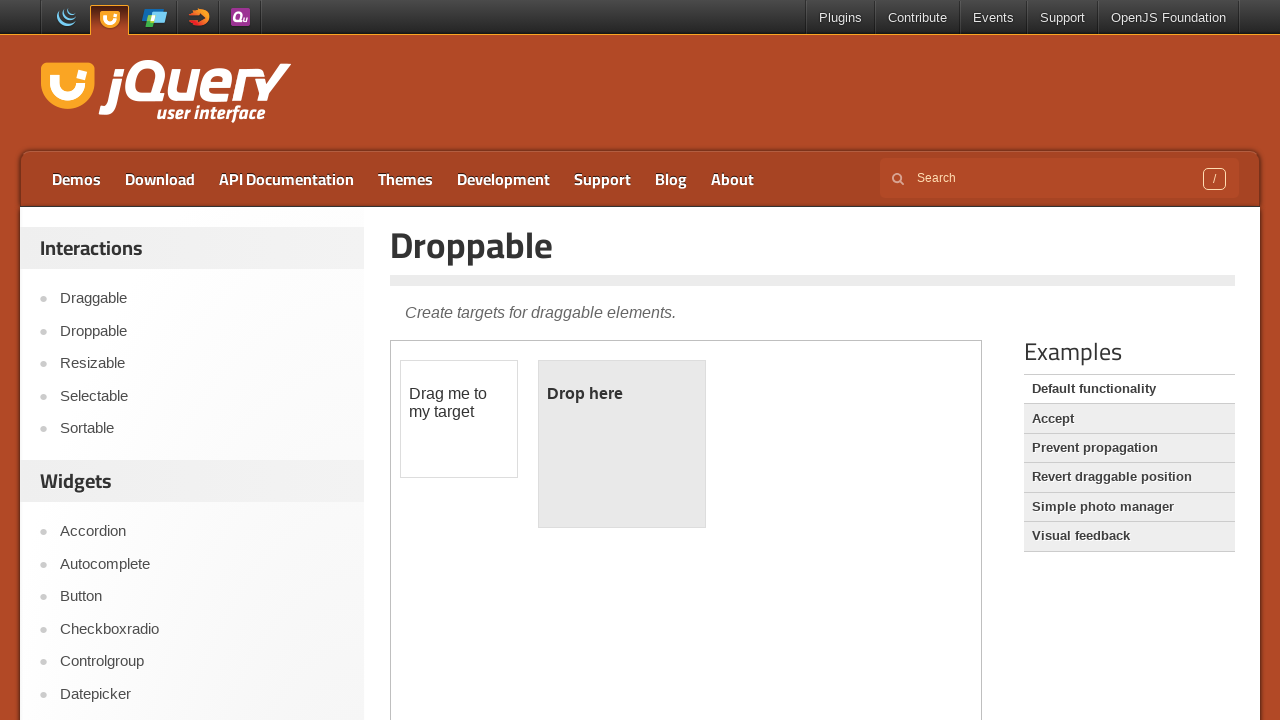

Dragged element to drop target - drag and drop operation completed at (622, 394)
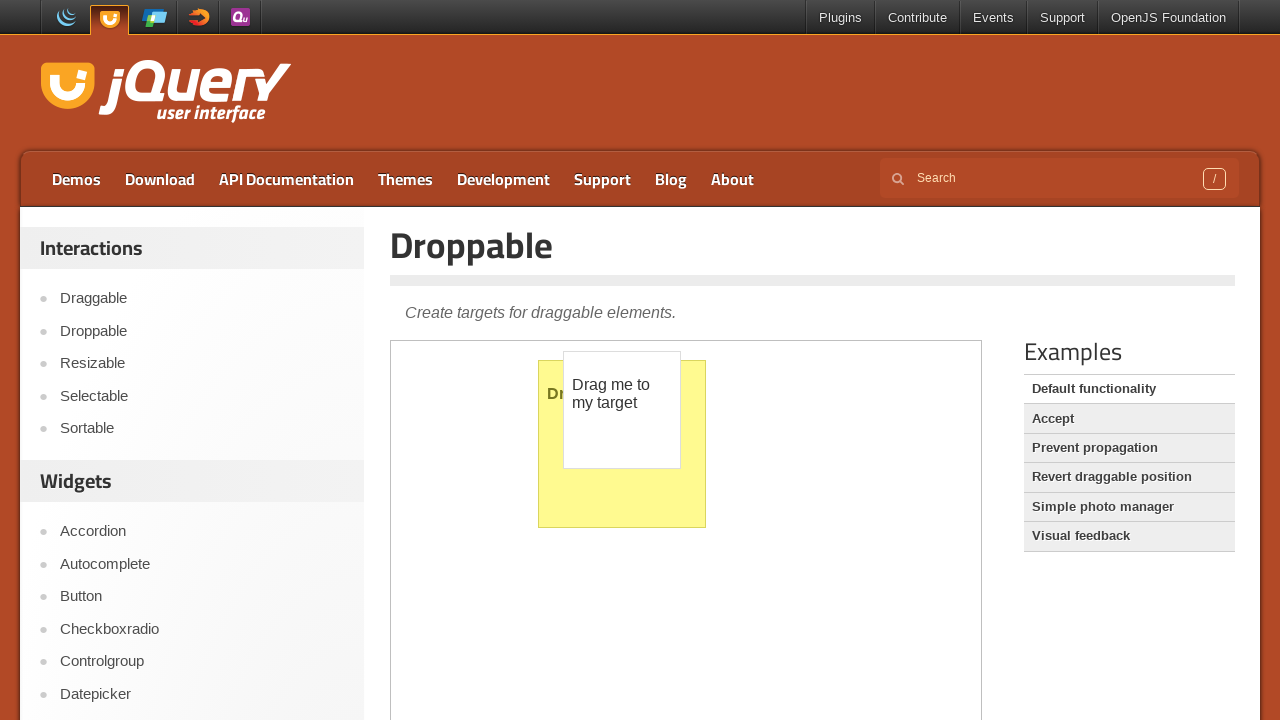

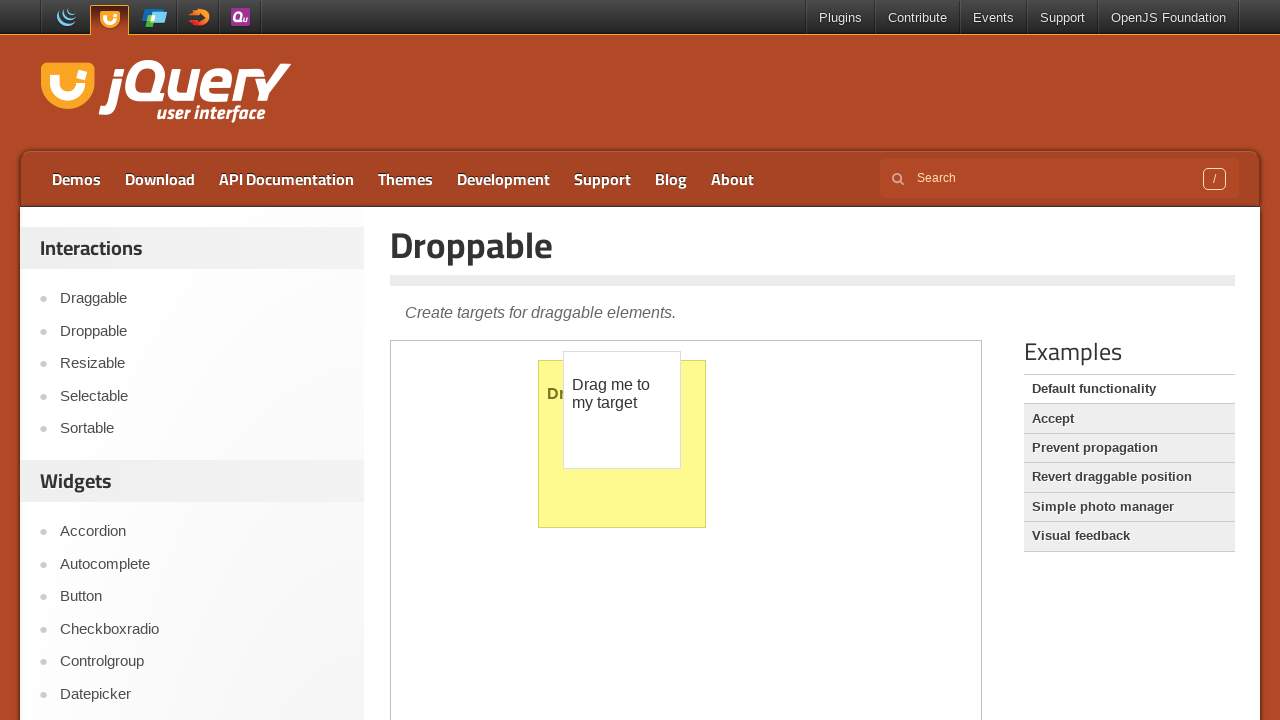